Tests right-click context menu functionality by right-clicking on an element and navigating through nested menu items

Starting URL: http://deluxe-menu.com/popup-mode-sample.html

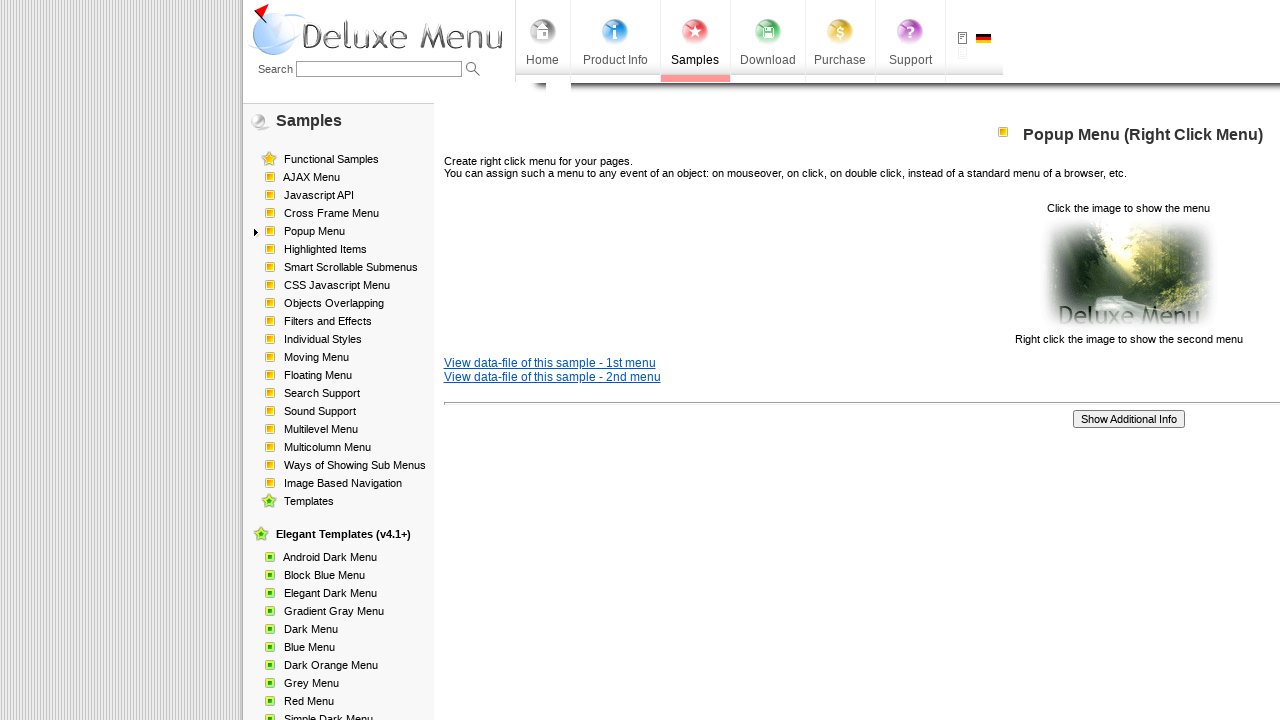

Located menu element to right-click
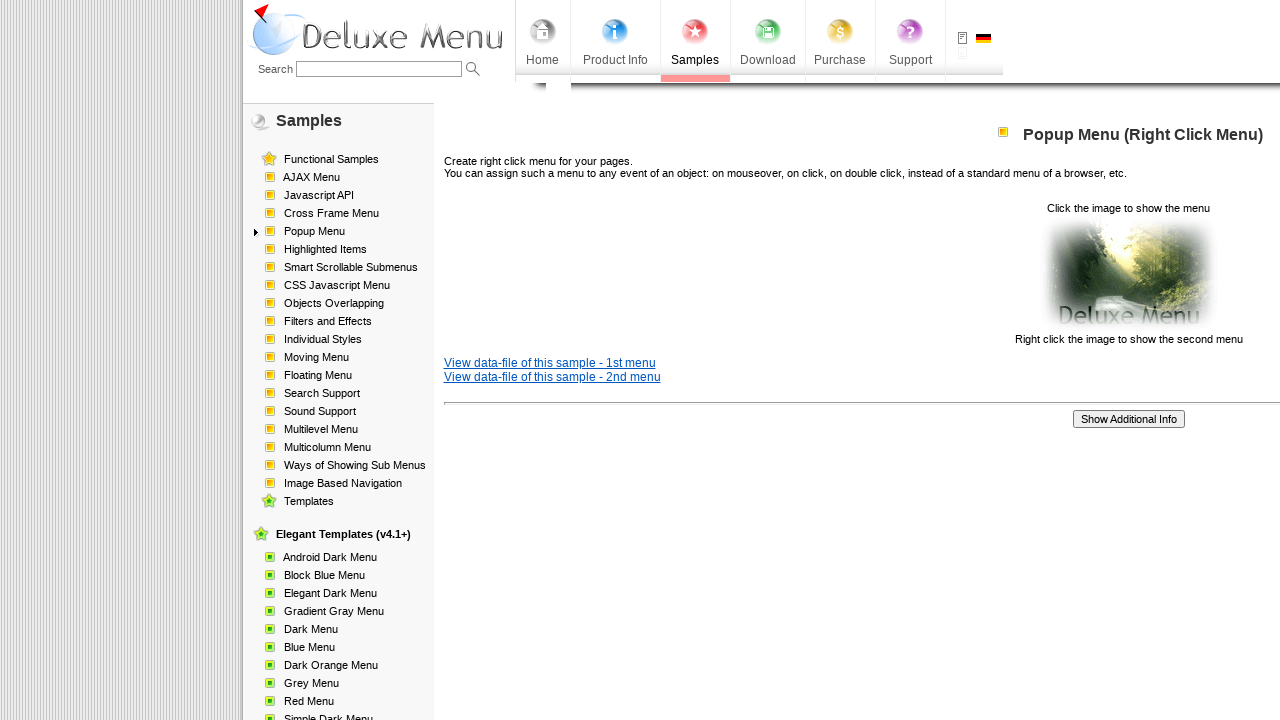

Right-clicked on menu element to open context menu at (1128, 274) on xpath=/html/body/div/table/tbody/tr/td[2]/div[2]/table[1]/tbody/tr/td[3]/p[2]/im
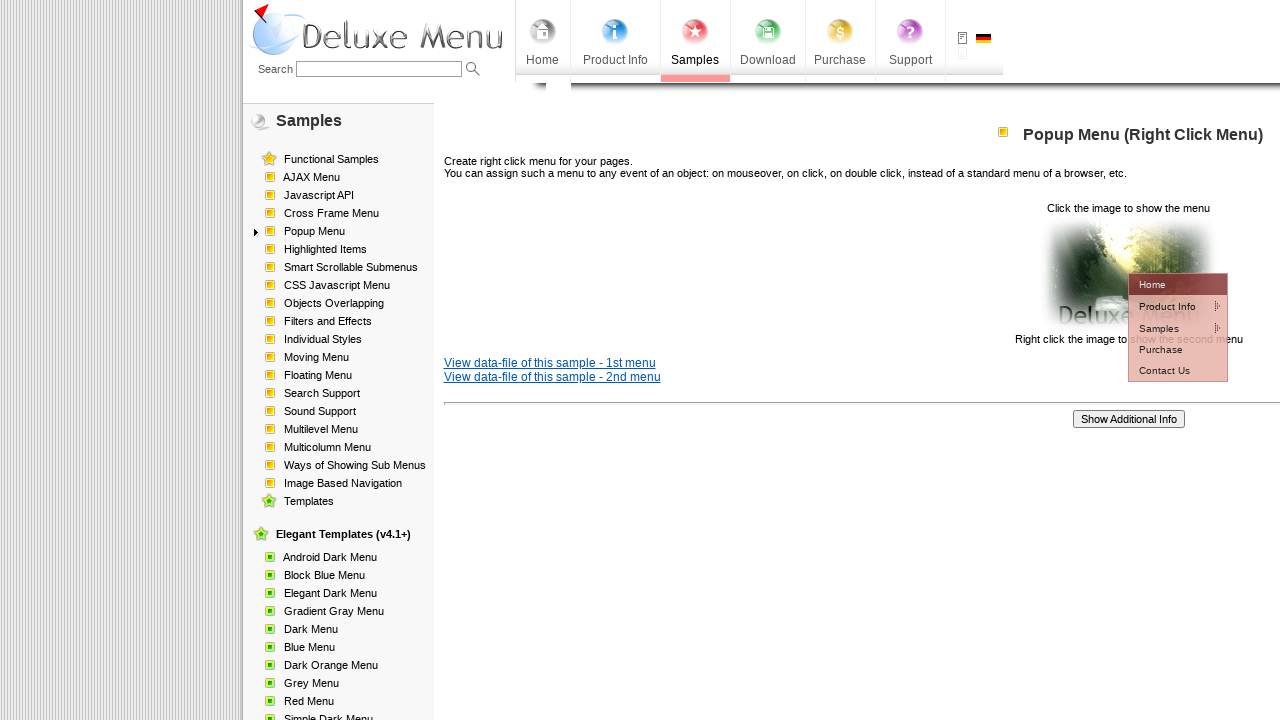

Hovered over first context menu item at (1165, 306) on #dm2m1i1tdT
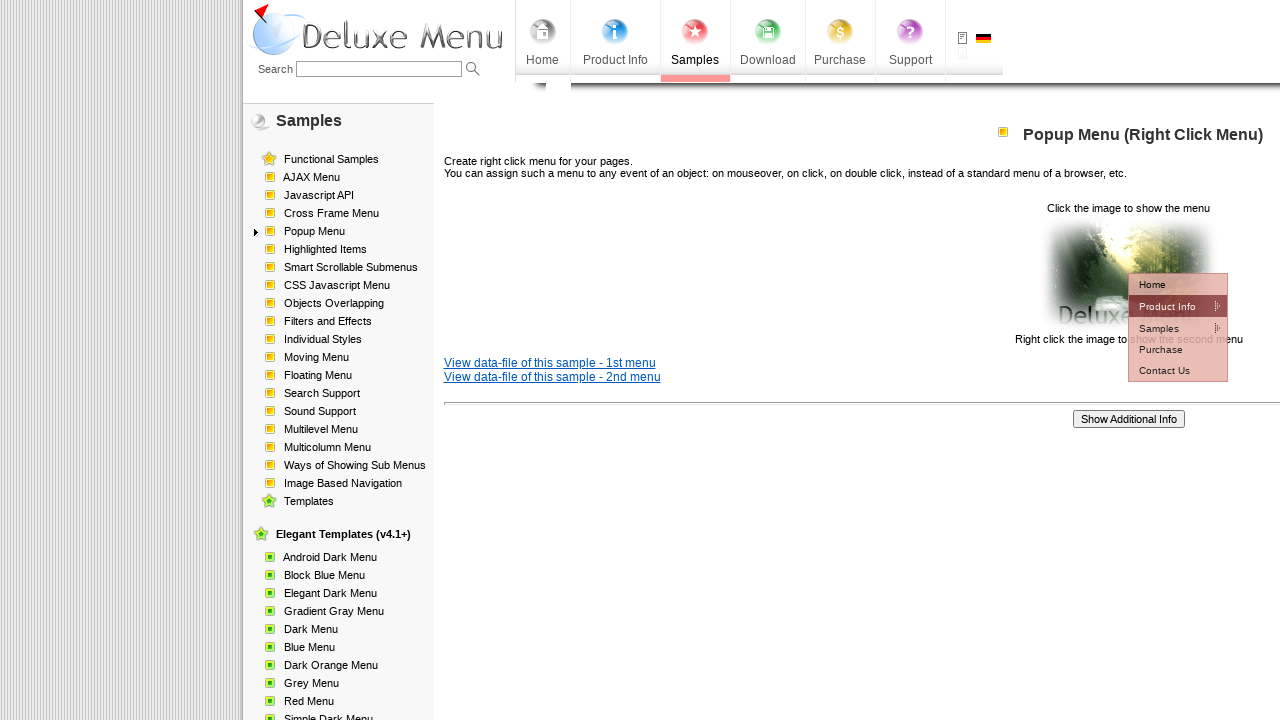

Hovered over second context menu item at (1052, 327) on #dm2m2i1tdT
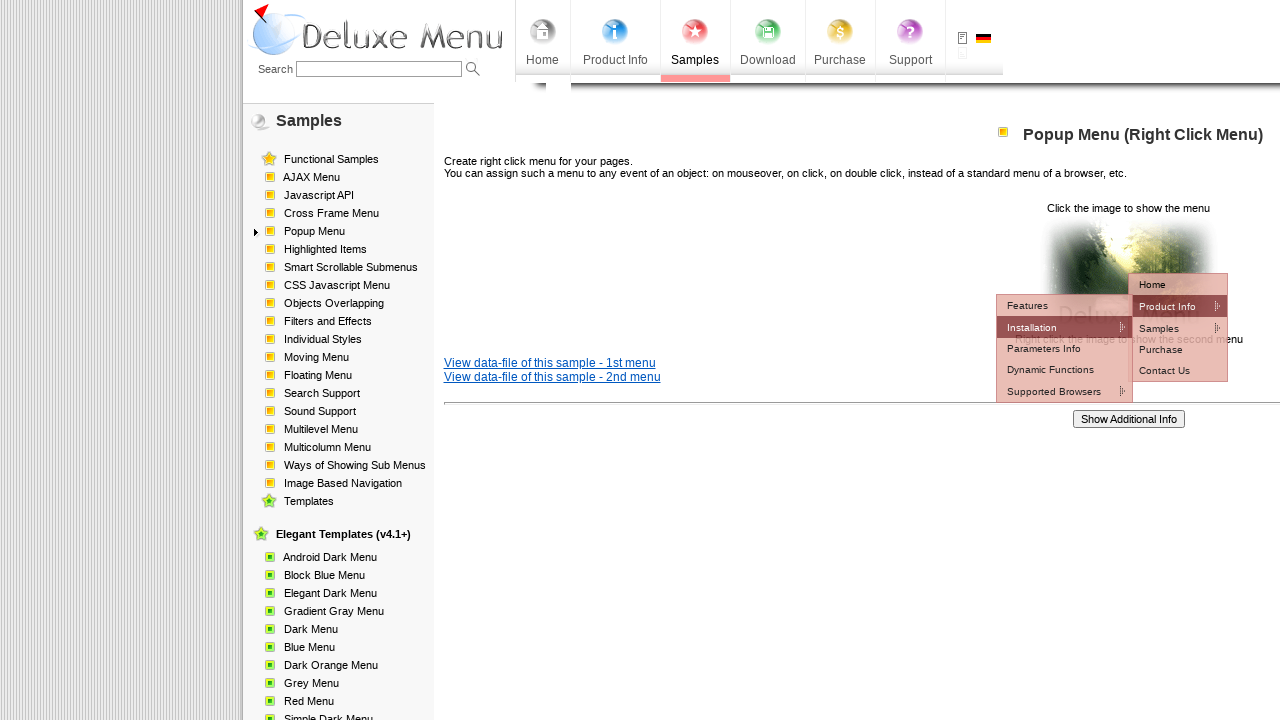

Clicked on third context menu item at (1178, 348) on #dm2m3i1tdT
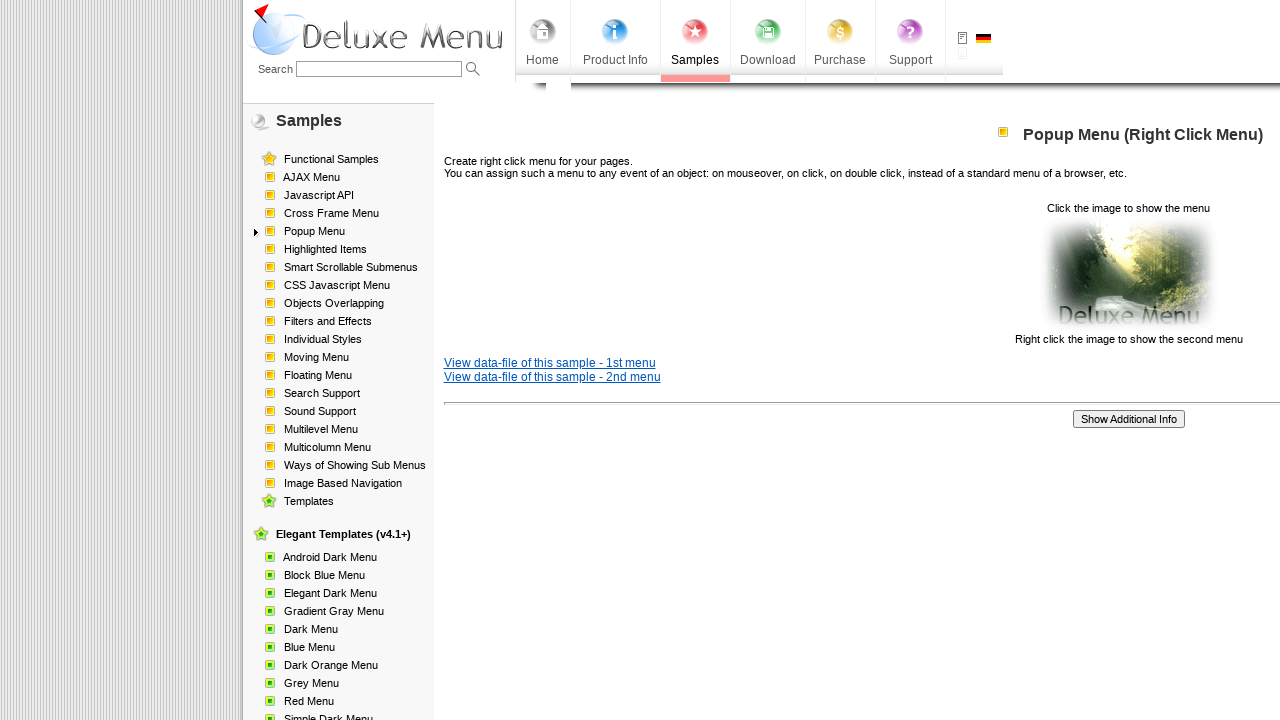

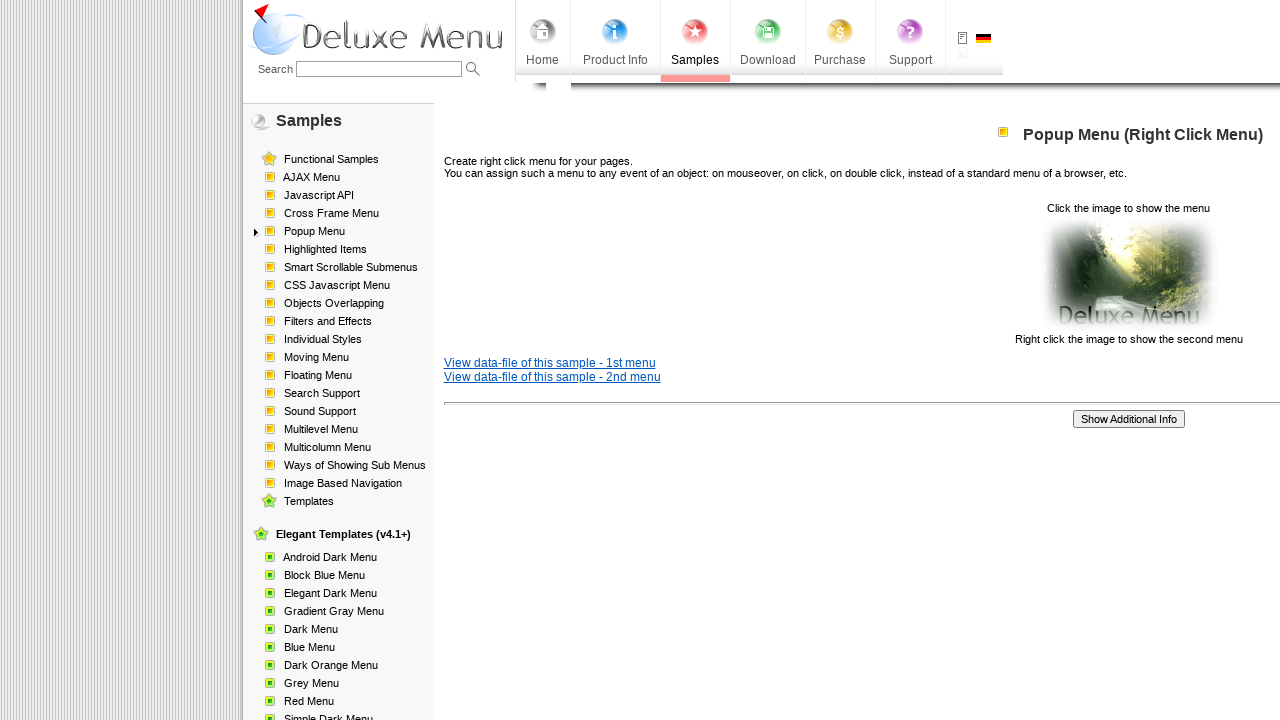